Tests opening a new window by clicking the window button and switching to it

Starting URL: https://demoqa.com/browser-windows

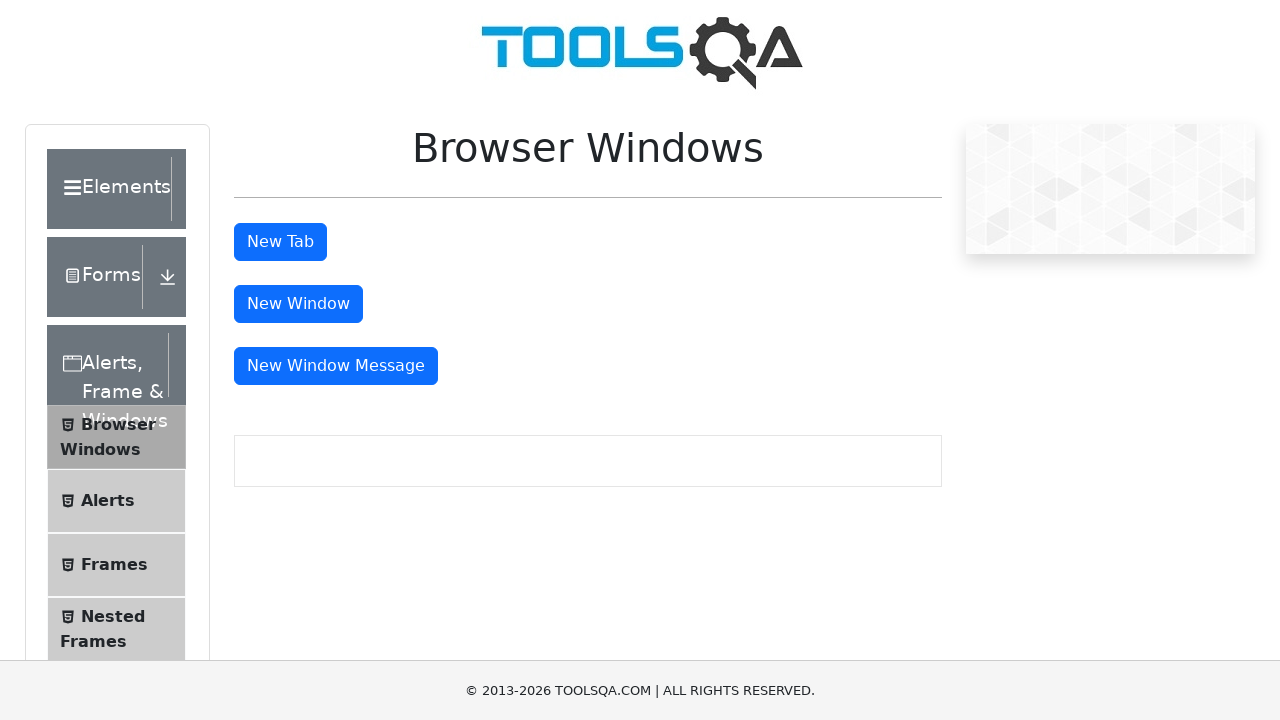

Clicked window button to open new window at (298, 304) on #windowButton
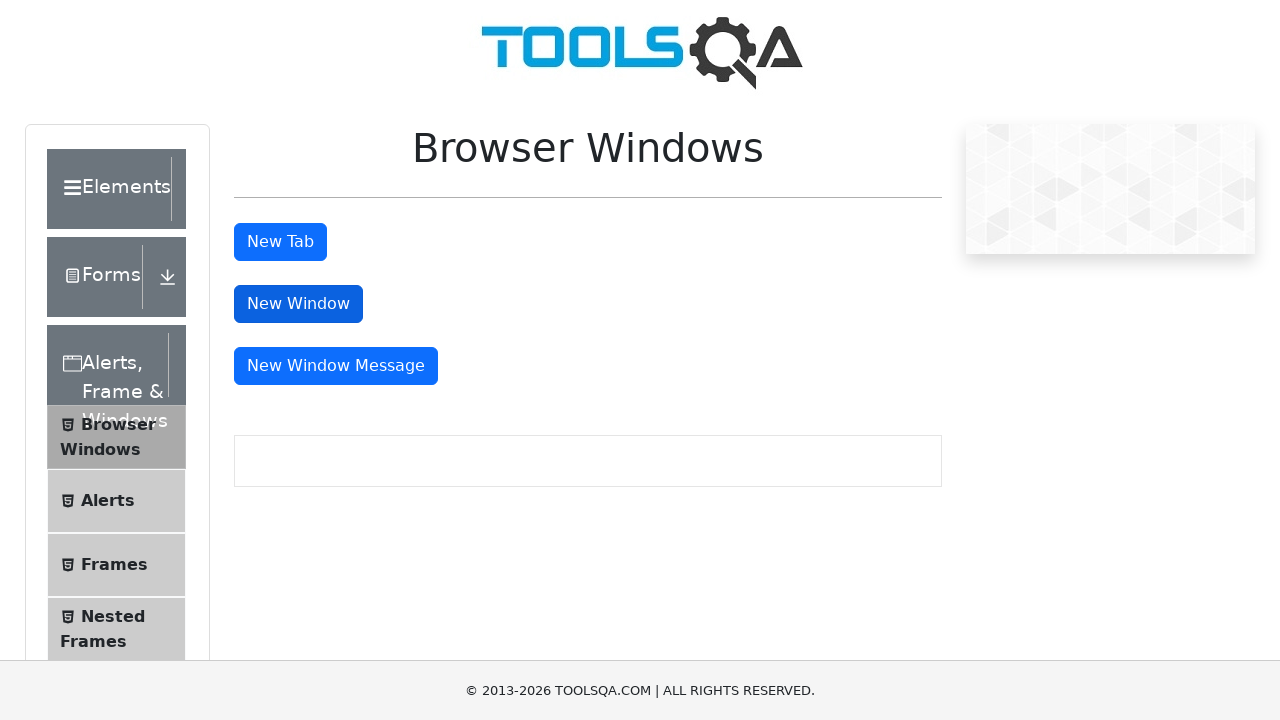

New window loaded
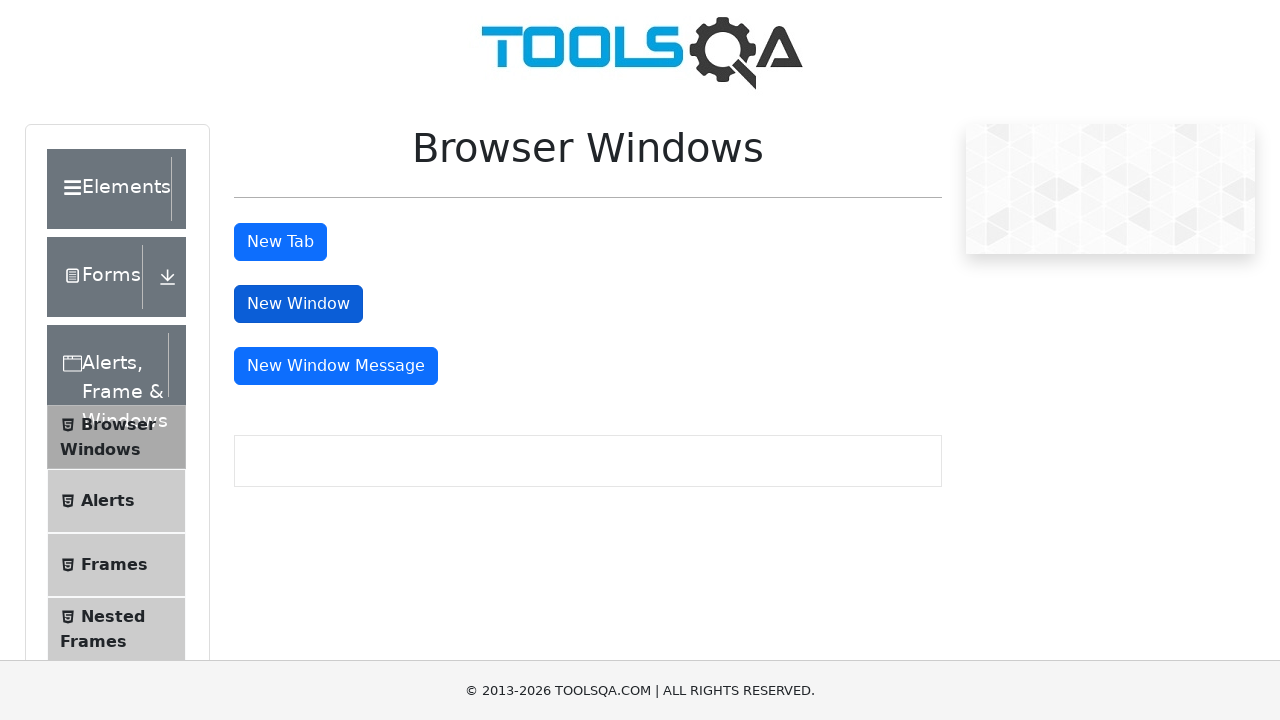

Switched to new window
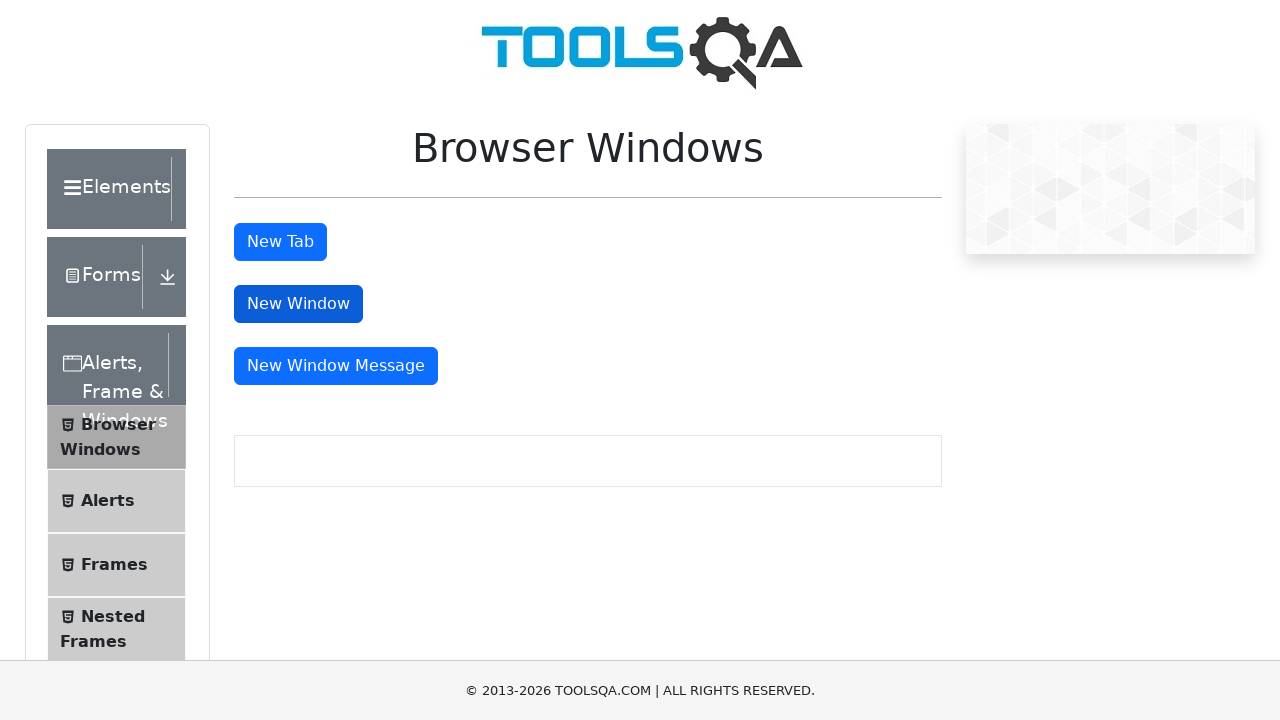

Verified body element is present in new window
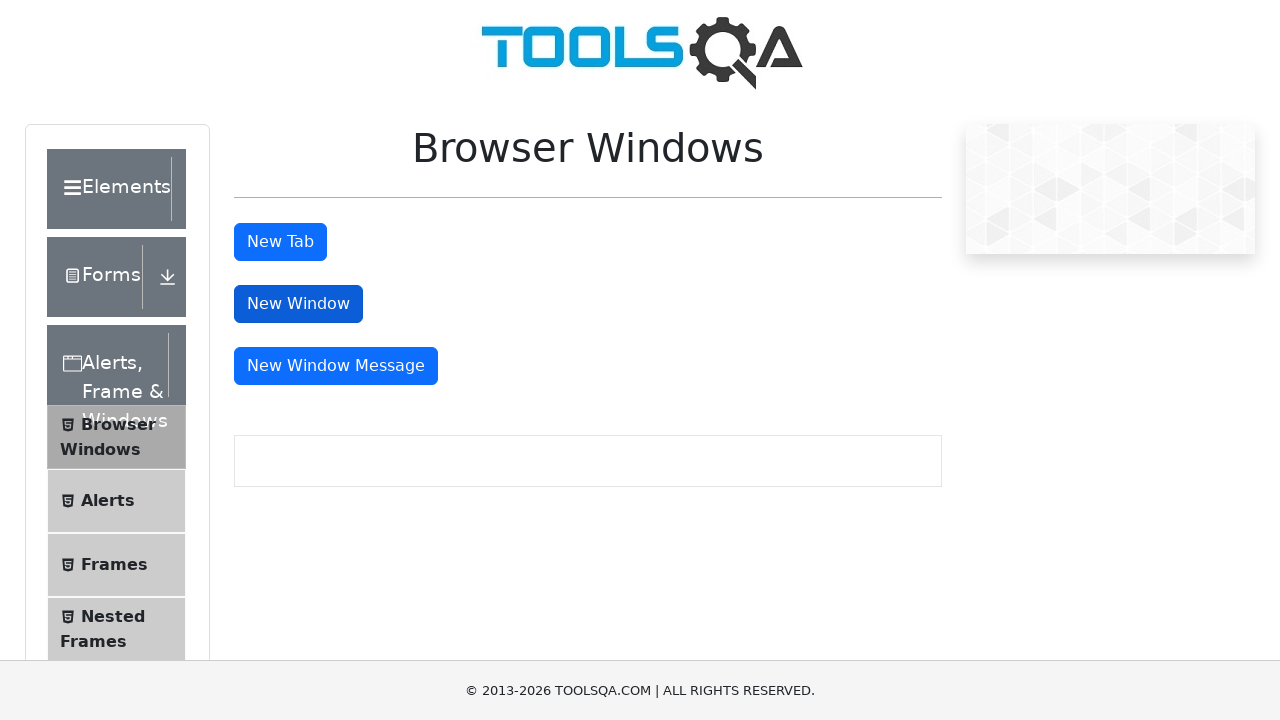

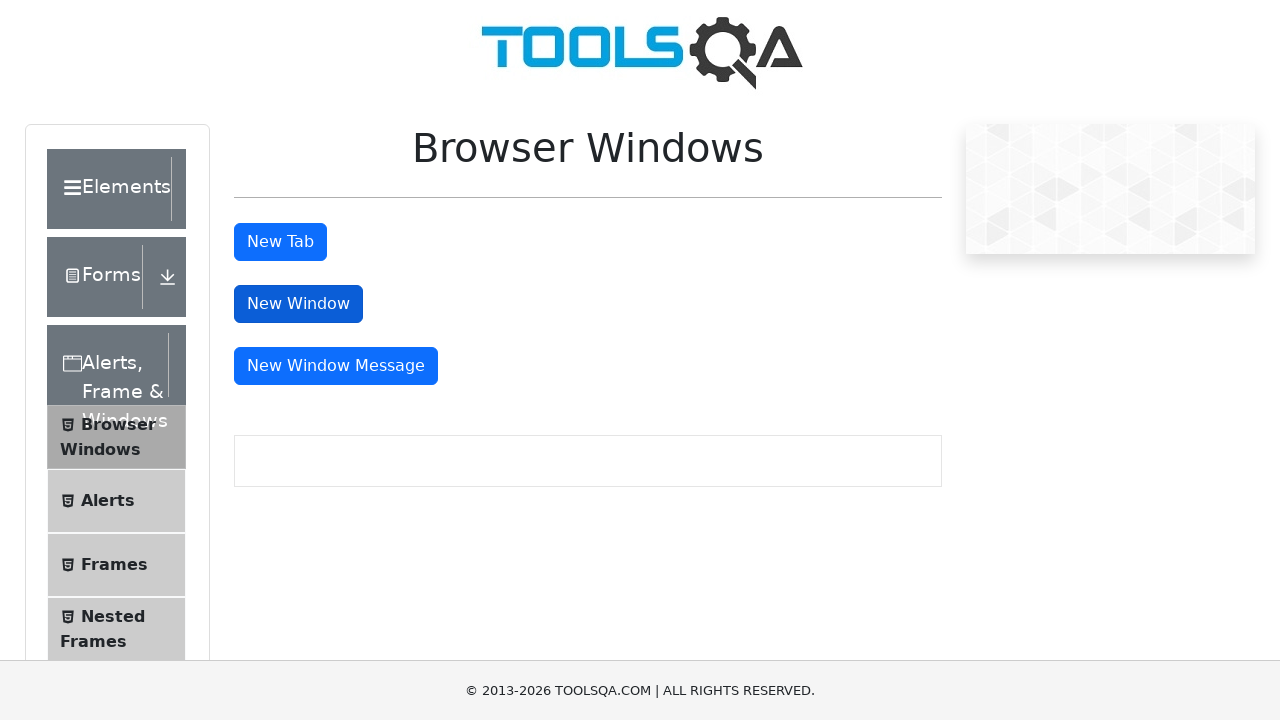